Tests JavaScript prompt dialog by triggering it and entering a custom value

Starting URL: https://testautomationpractice.blogspot.com/

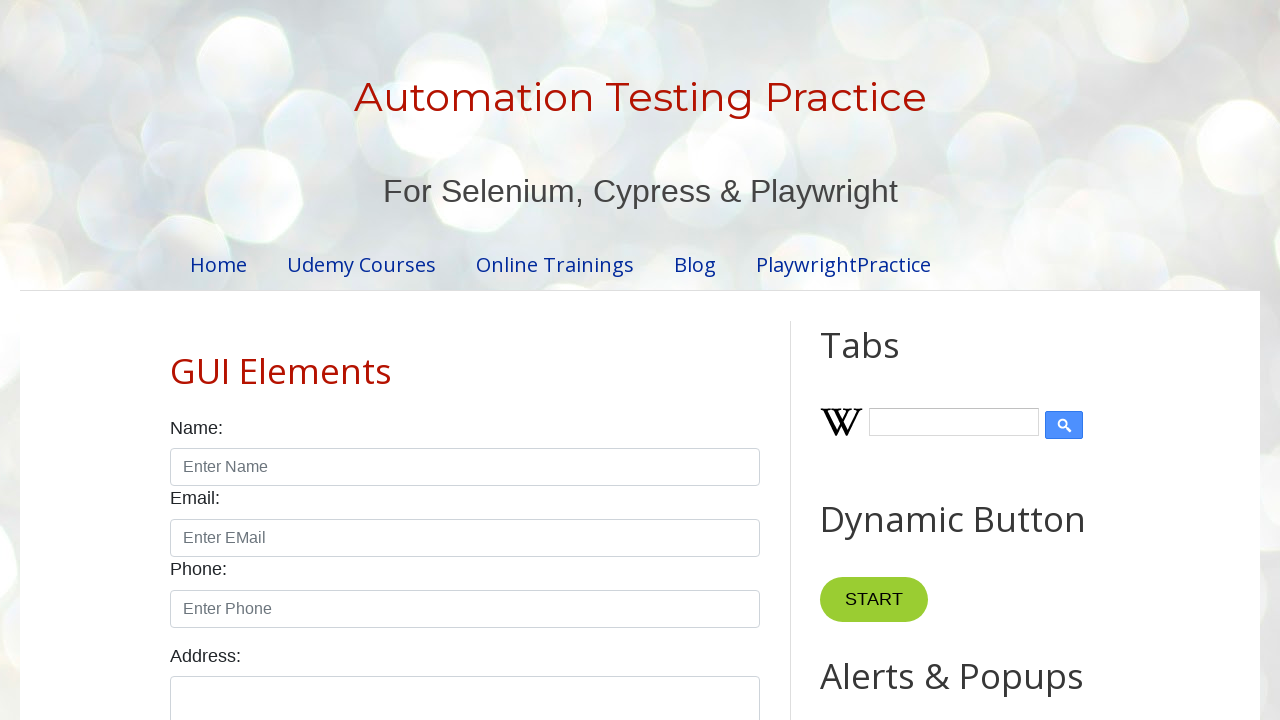

Set up dialog handler to accept prompt with custom input 'HARI'
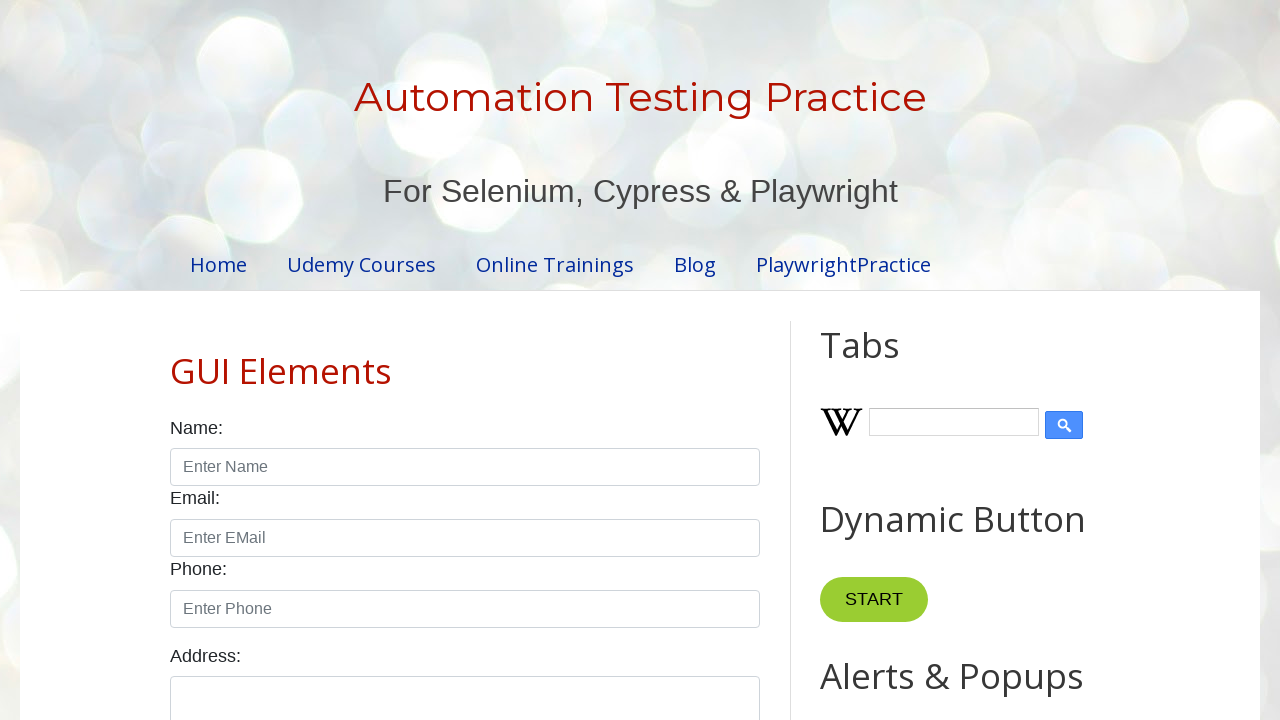

Clicked prompt button to trigger JavaScript prompt dialog at (890, 360) on #promptBtn
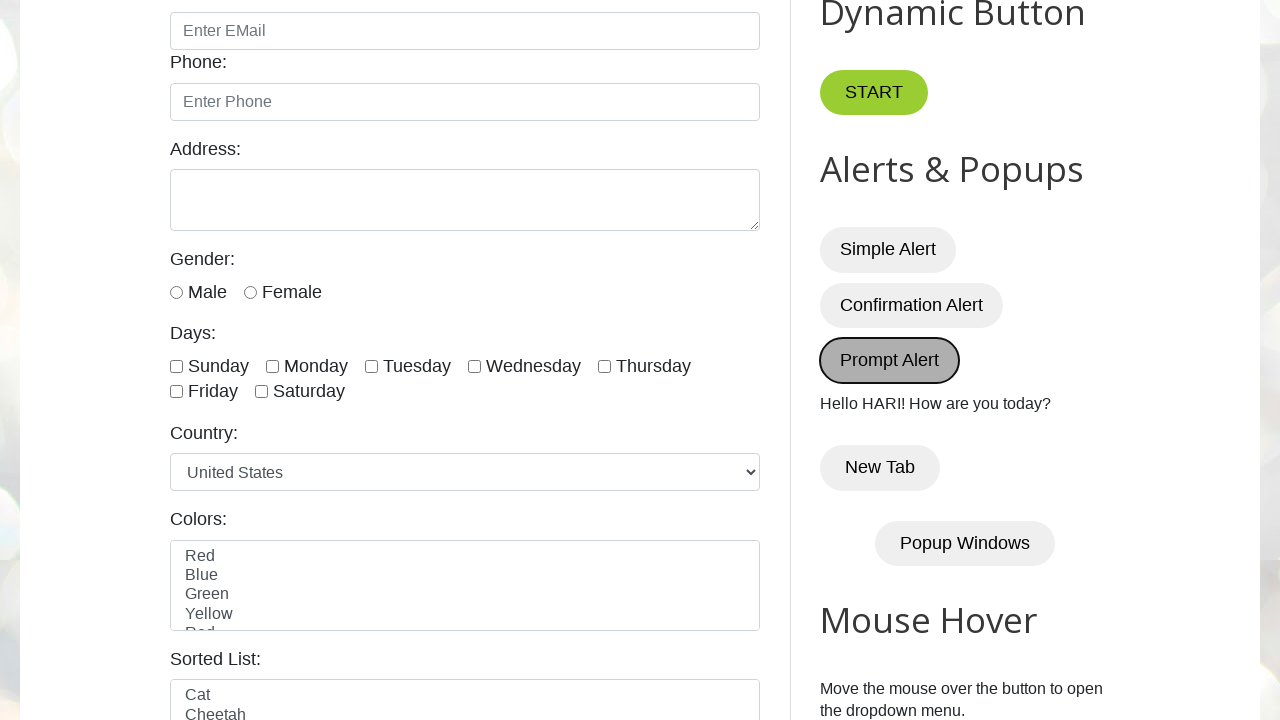

Waited for demo result element to be visible
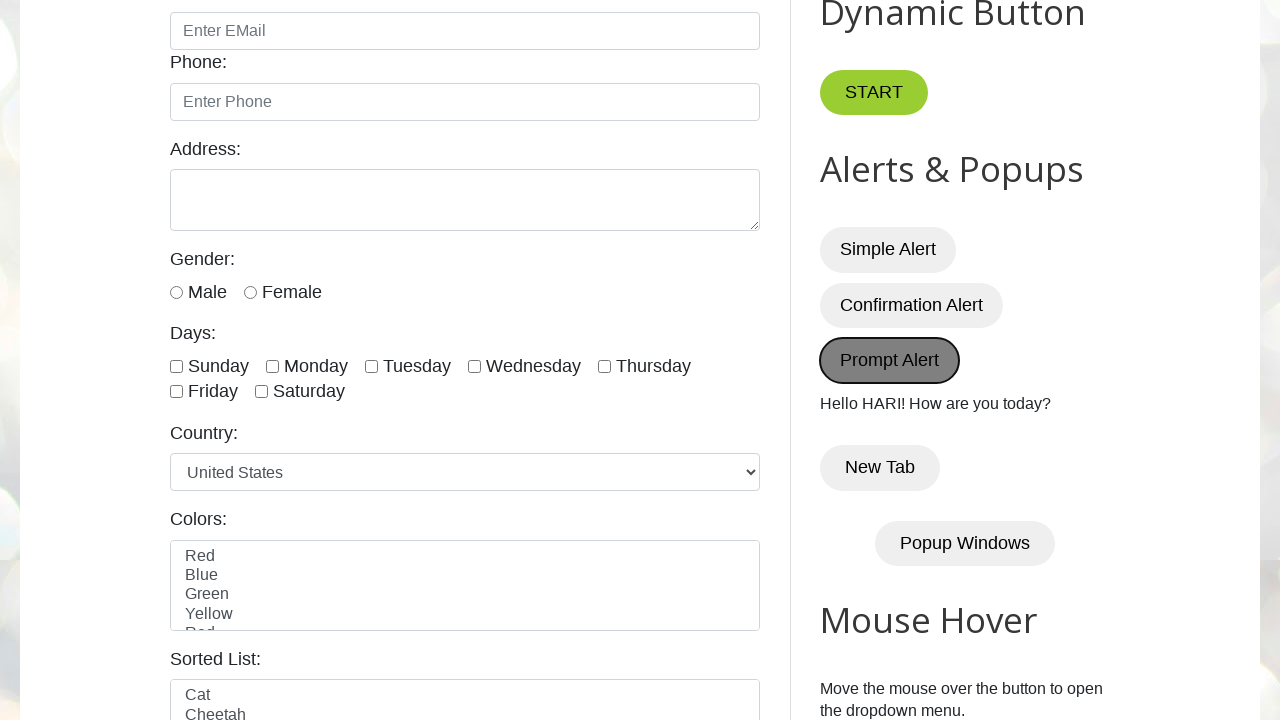

Verified that 'HARI' is present in the demo result text
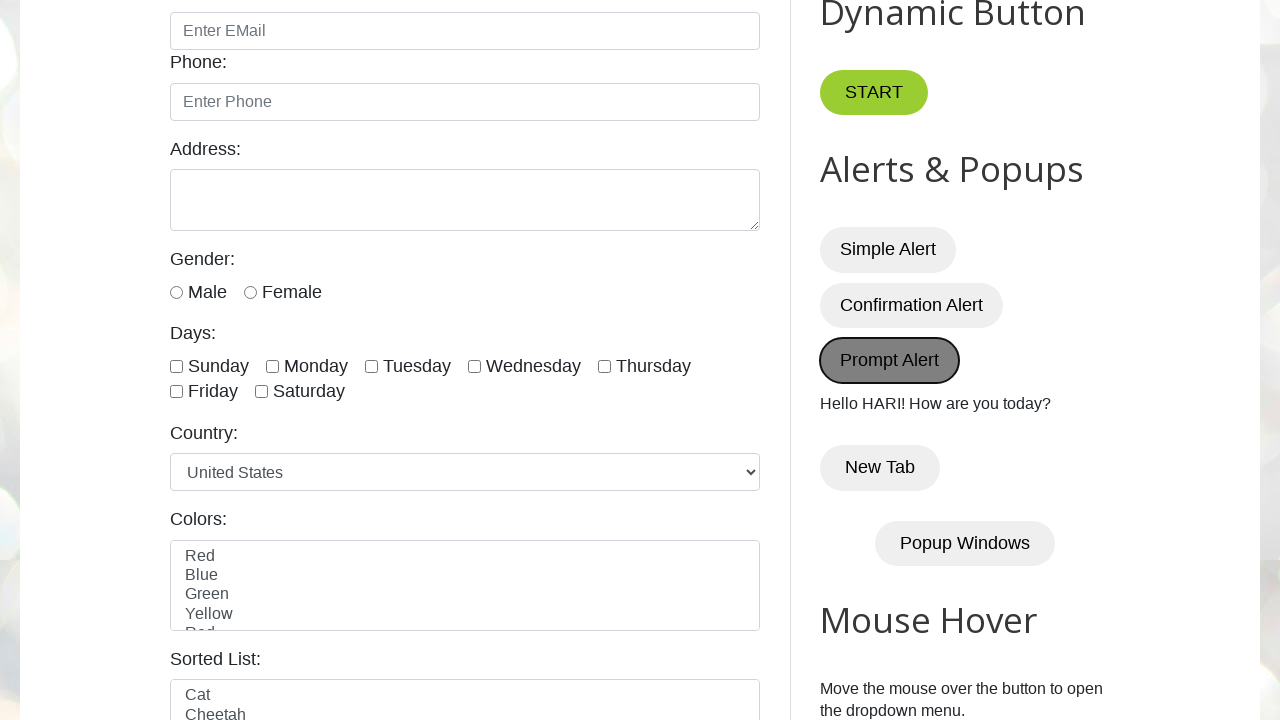

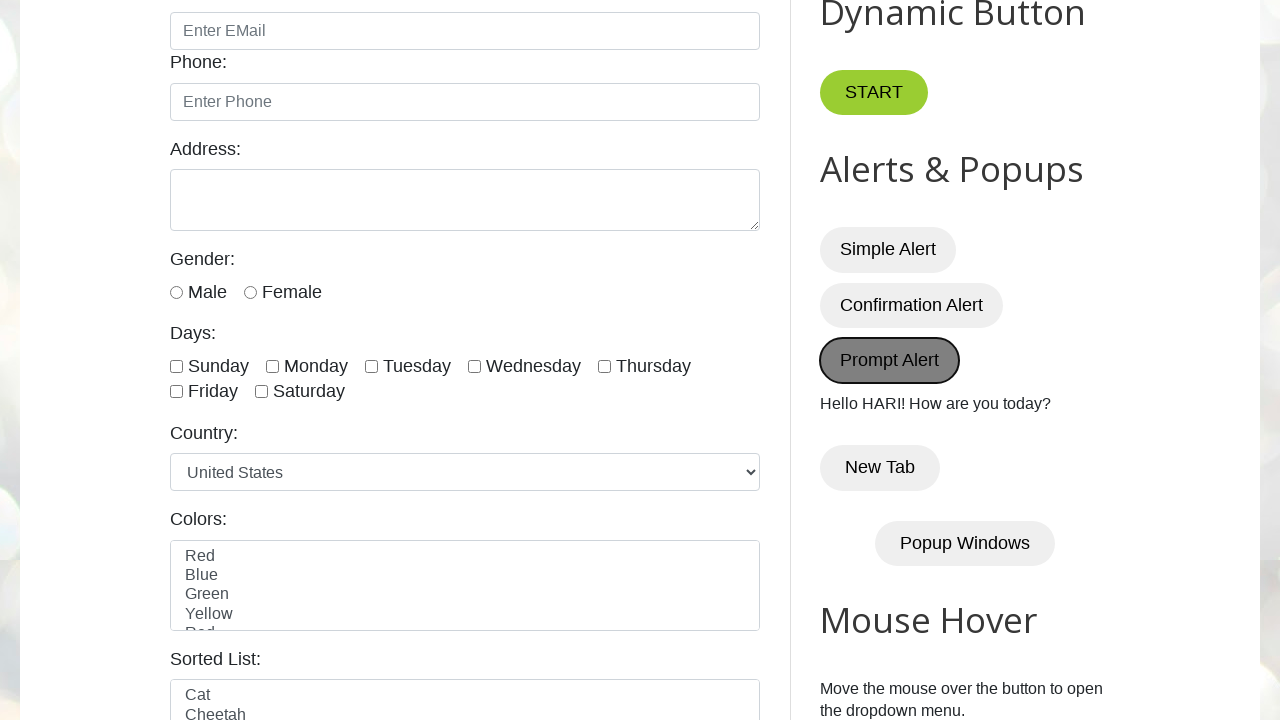